Clicks on Submit New Language menu and verifies the important notice text is displayed

Starting URL: https://www.99-bottles-of-beer.net/

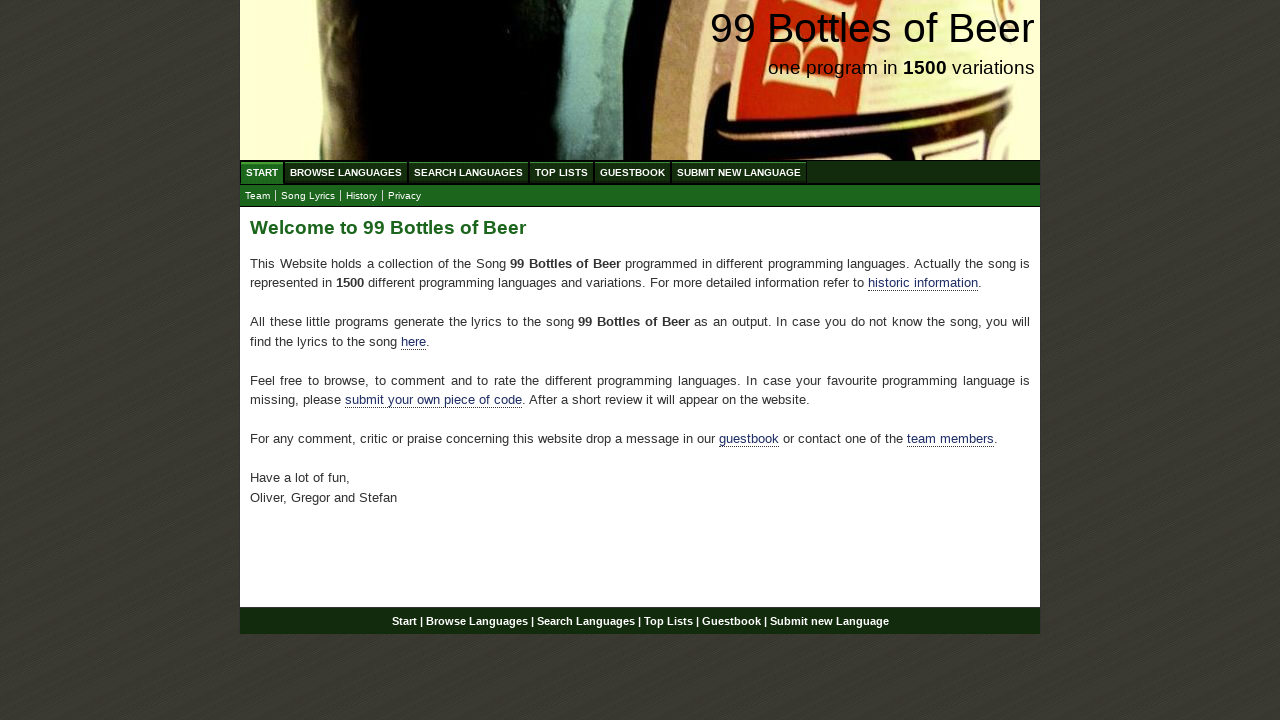

Clicked on 'Submit New Language' menu item at (739, 172) on a[href='/submitnewlanguage.html']
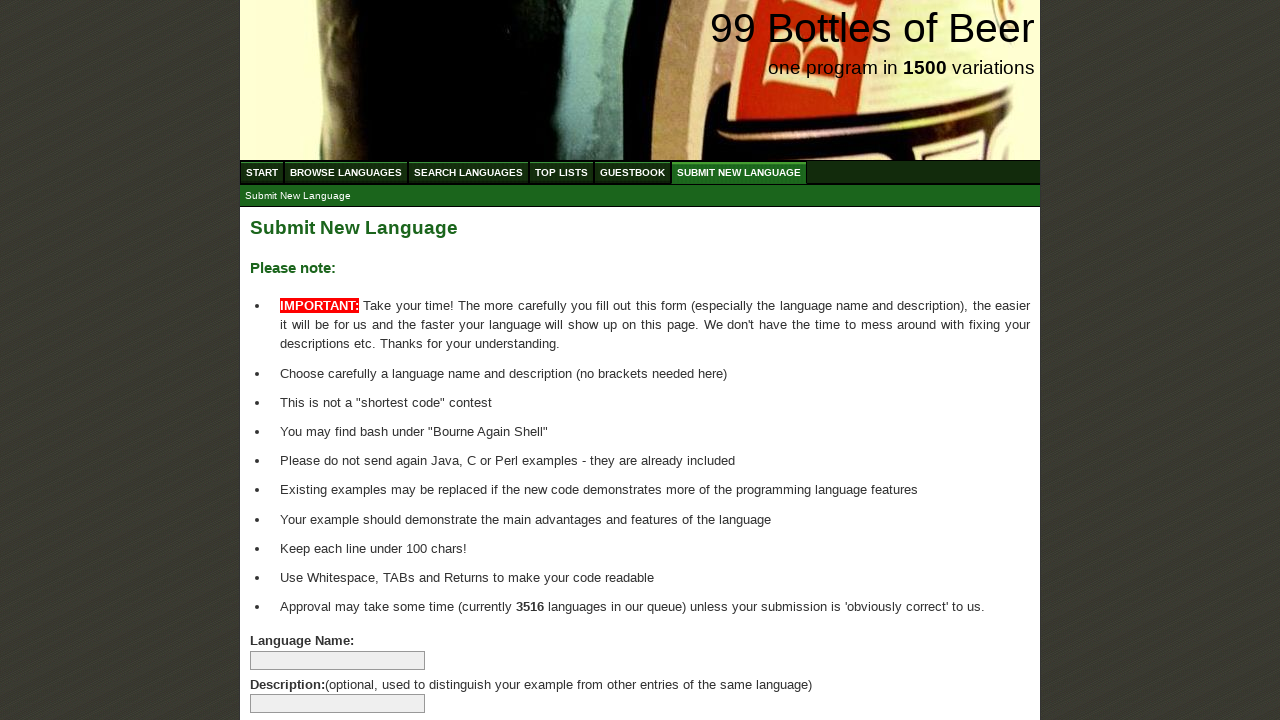

Verified that important notice text is displayed
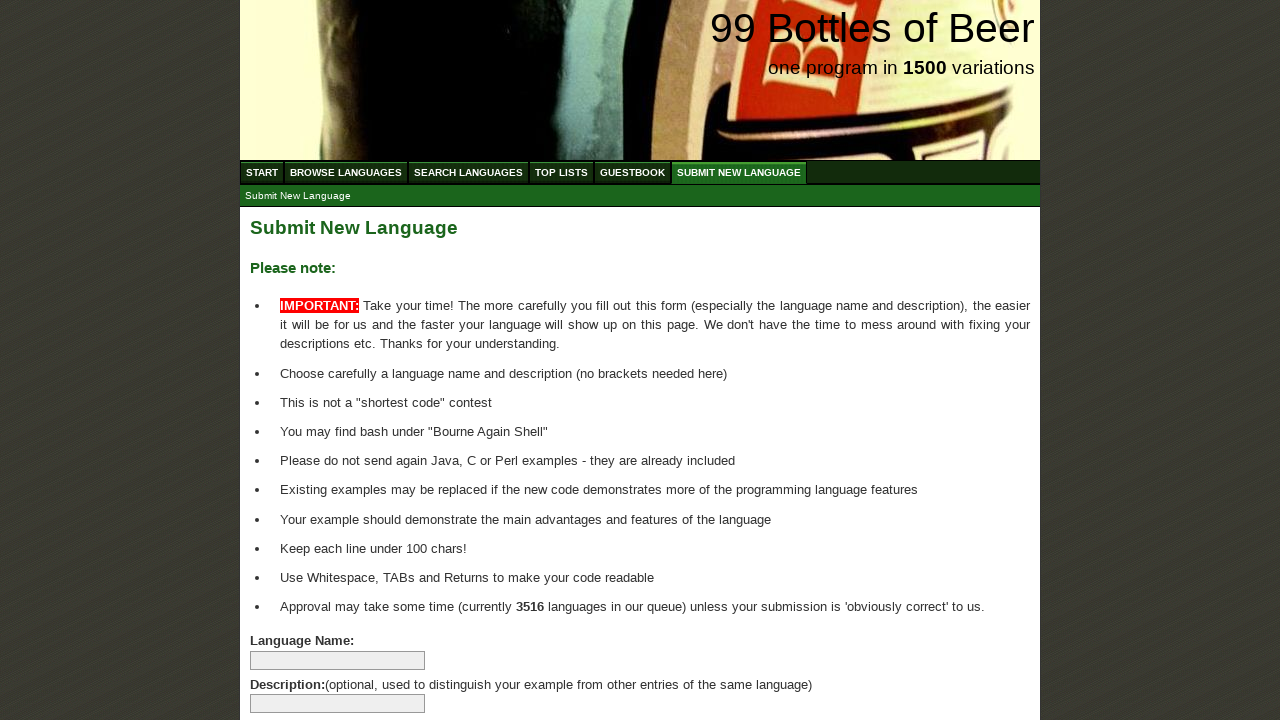

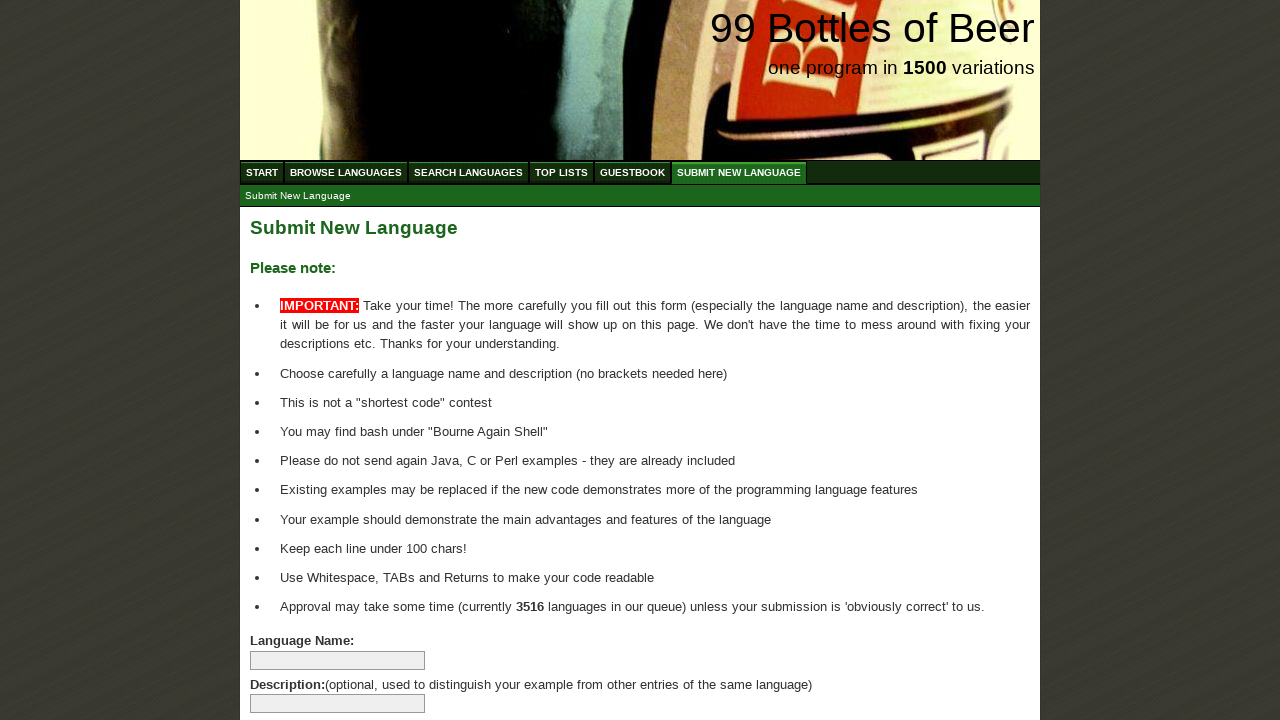